Tests the slow calculator by adding 1 + 2 and verifying the result equals 3, then clearing the display

Starting URL: https://bonigarcia.dev/selenium-webdriver-java/slow-calculator.html

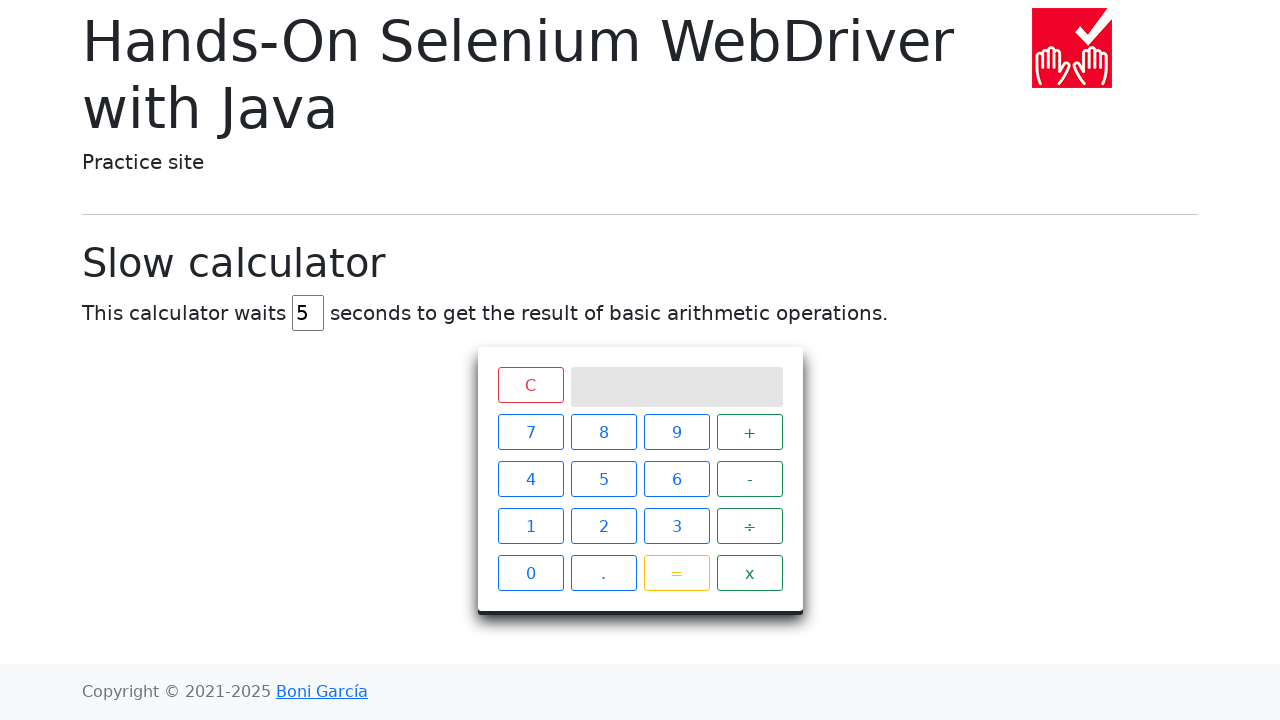

Located delay input field
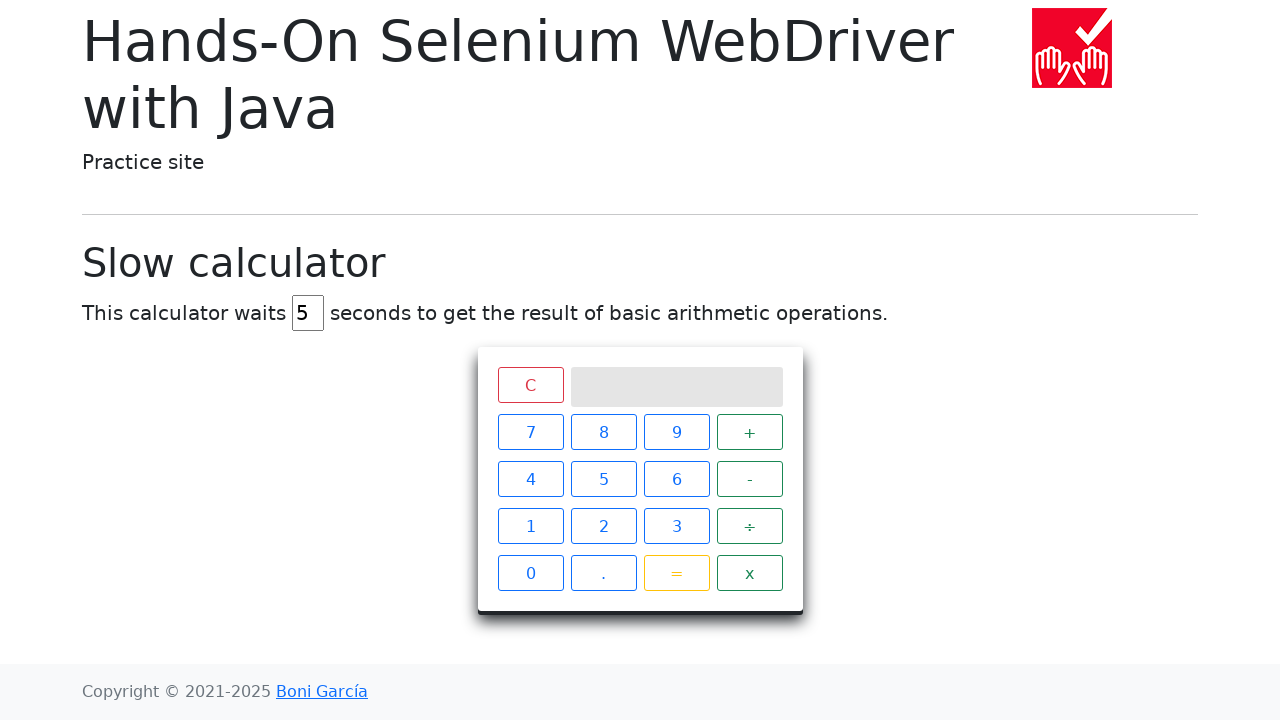

Cleared delay input field on xpath=//input
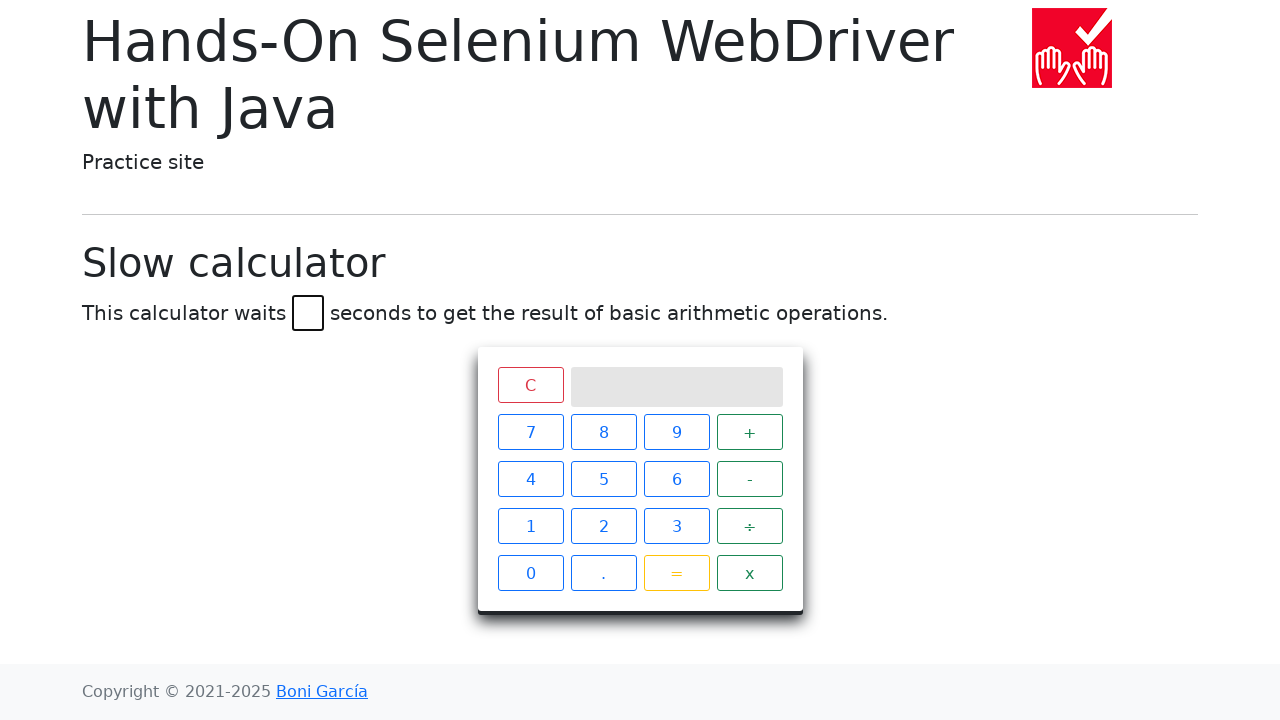

Set delay to 2 seconds on xpath=//input
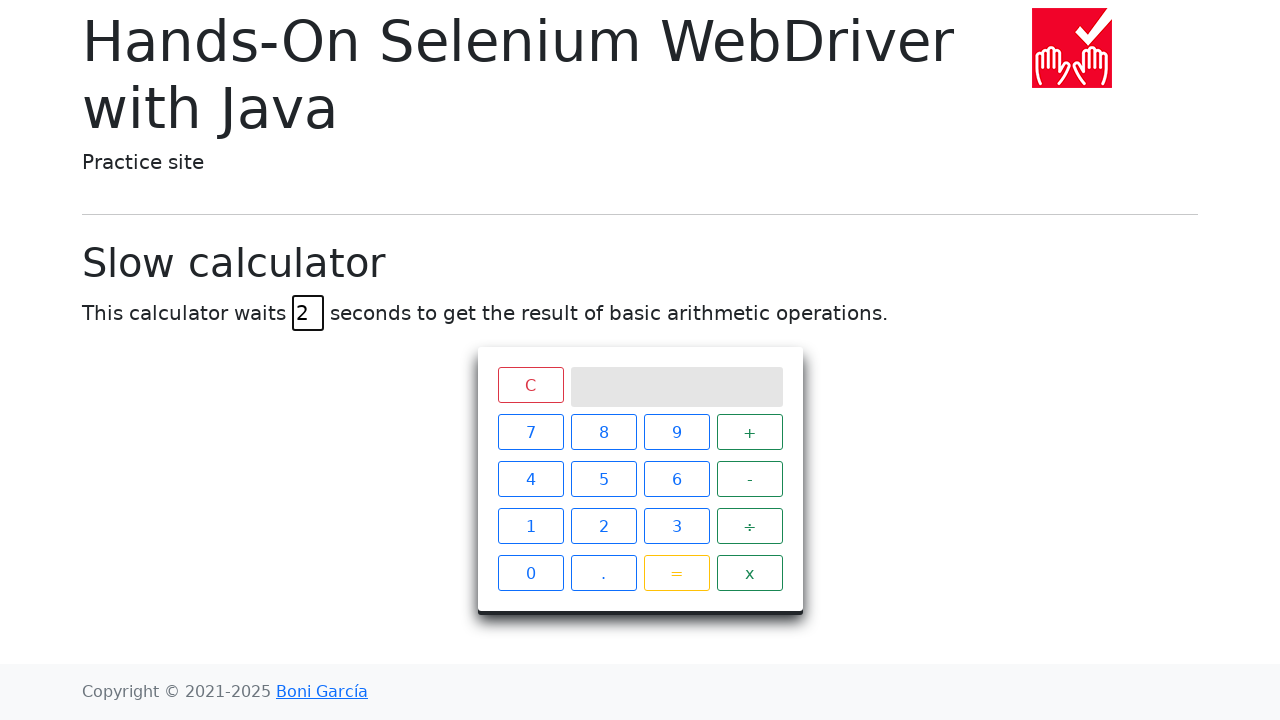

Clicked calculator button: 1 at (530, 526) on xpath=//div[@class='keys']/span[text()='1']
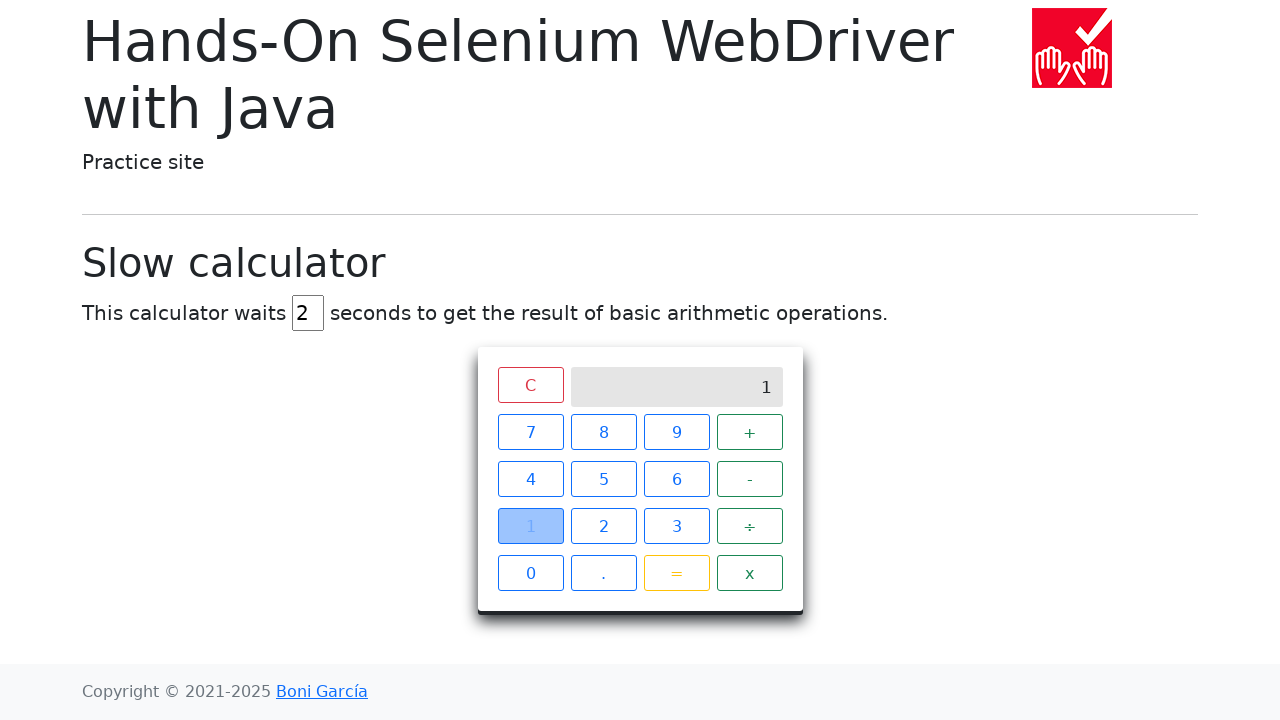

Clicked calculator button: + at (750, 432) on xpath=//div[@class='keys']/span[text()='+']
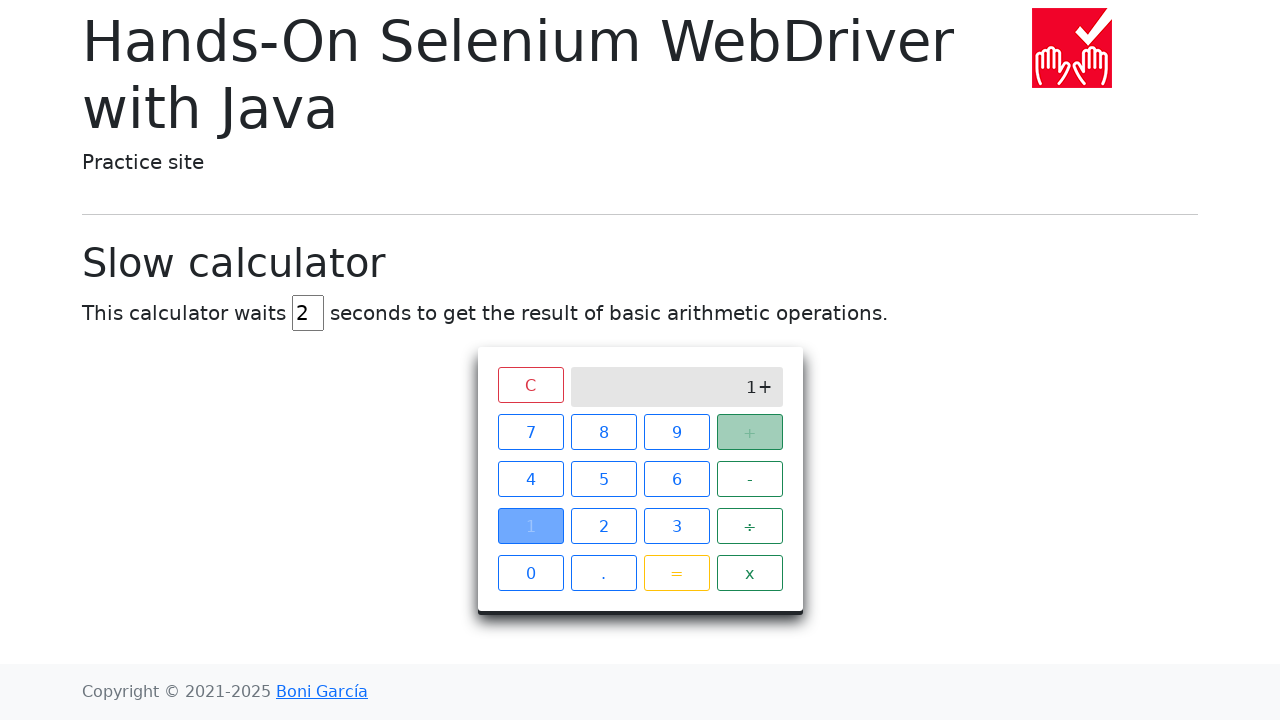

Clicked calculator button: 2 at (604, 526) on xpath=//div[@class='keys']/span[text()='2']
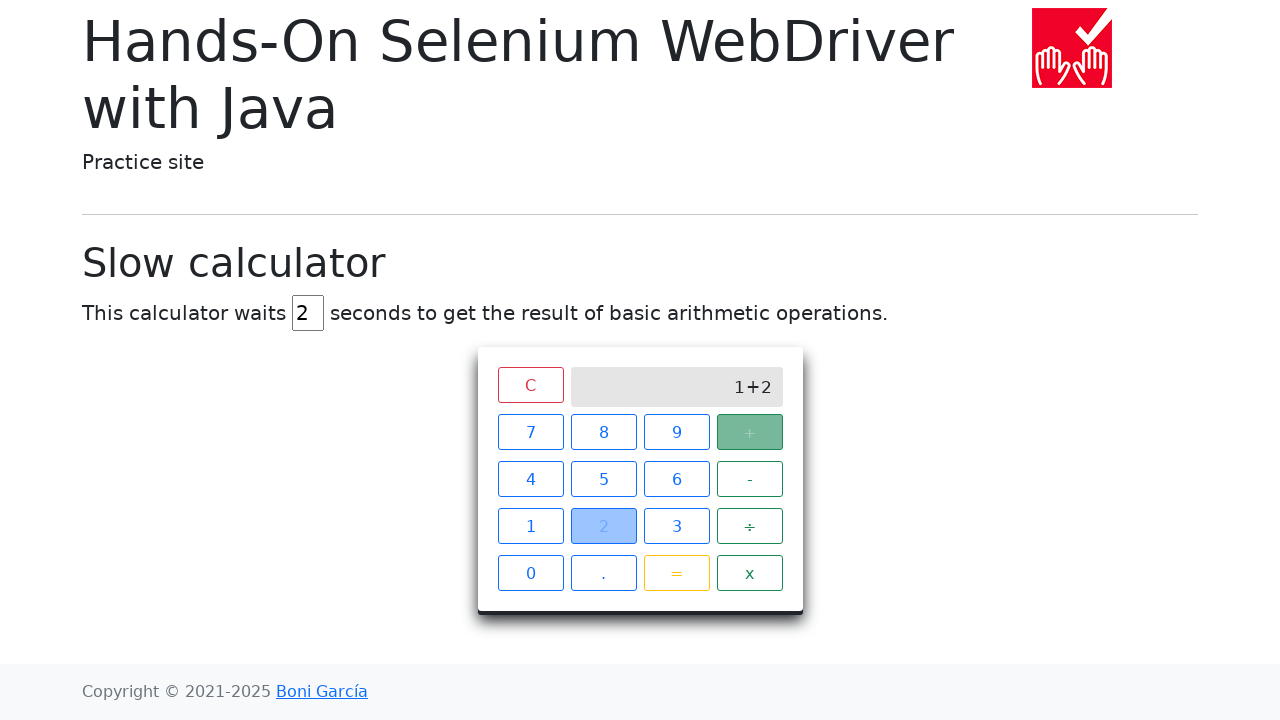

Clicked calculator button: = to compute 1 + 2 at (676, 573) on xpath=//div[@class='keys']/span[text()='=']
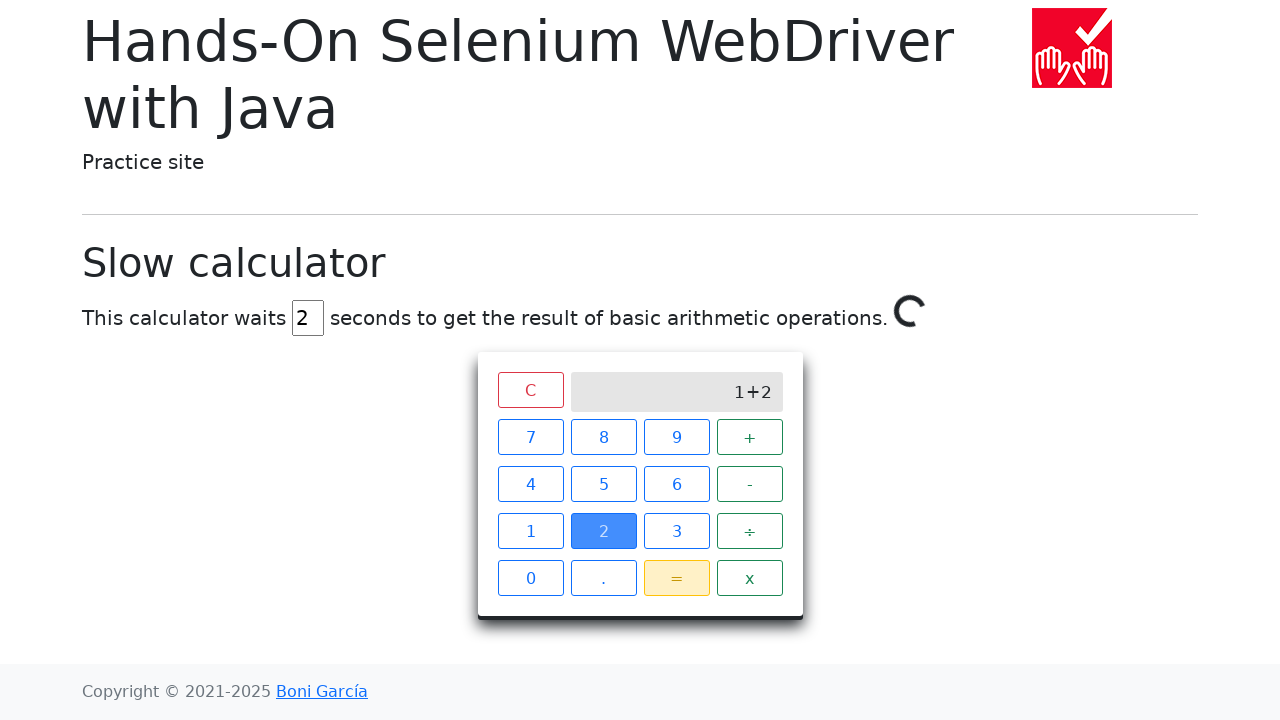

Waited for calculation spinner to disappear
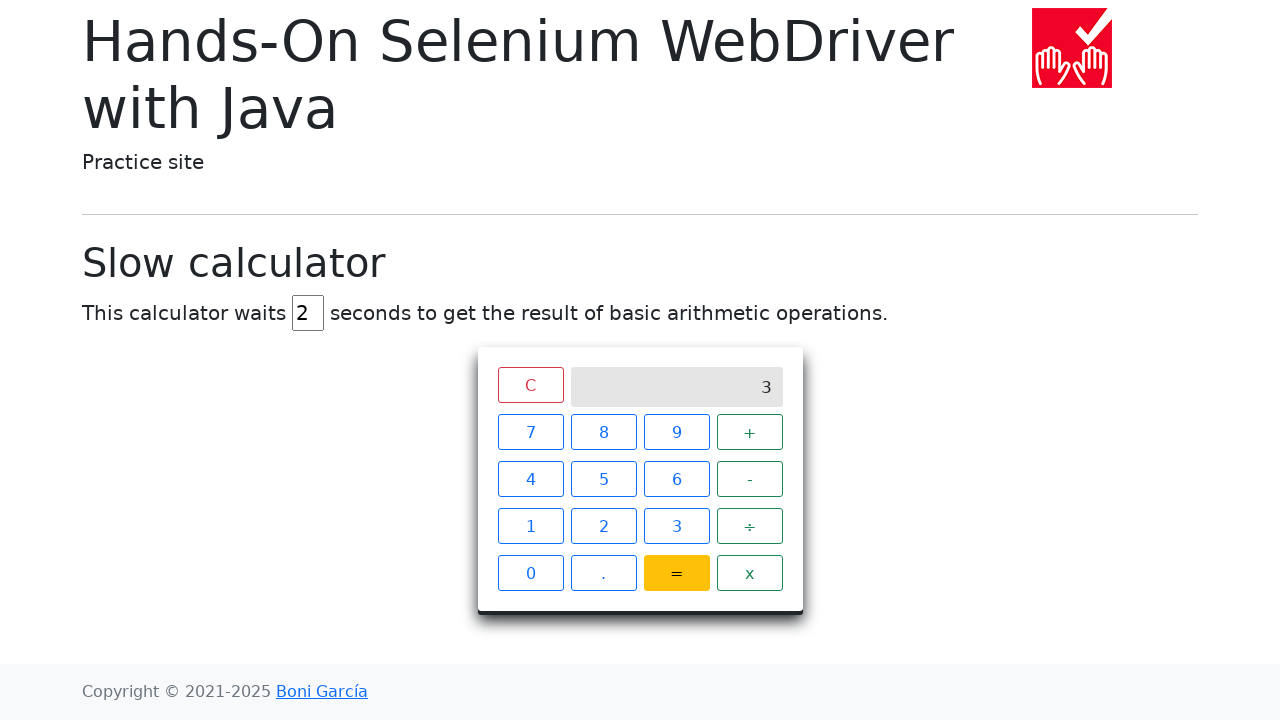

Located calculator result display
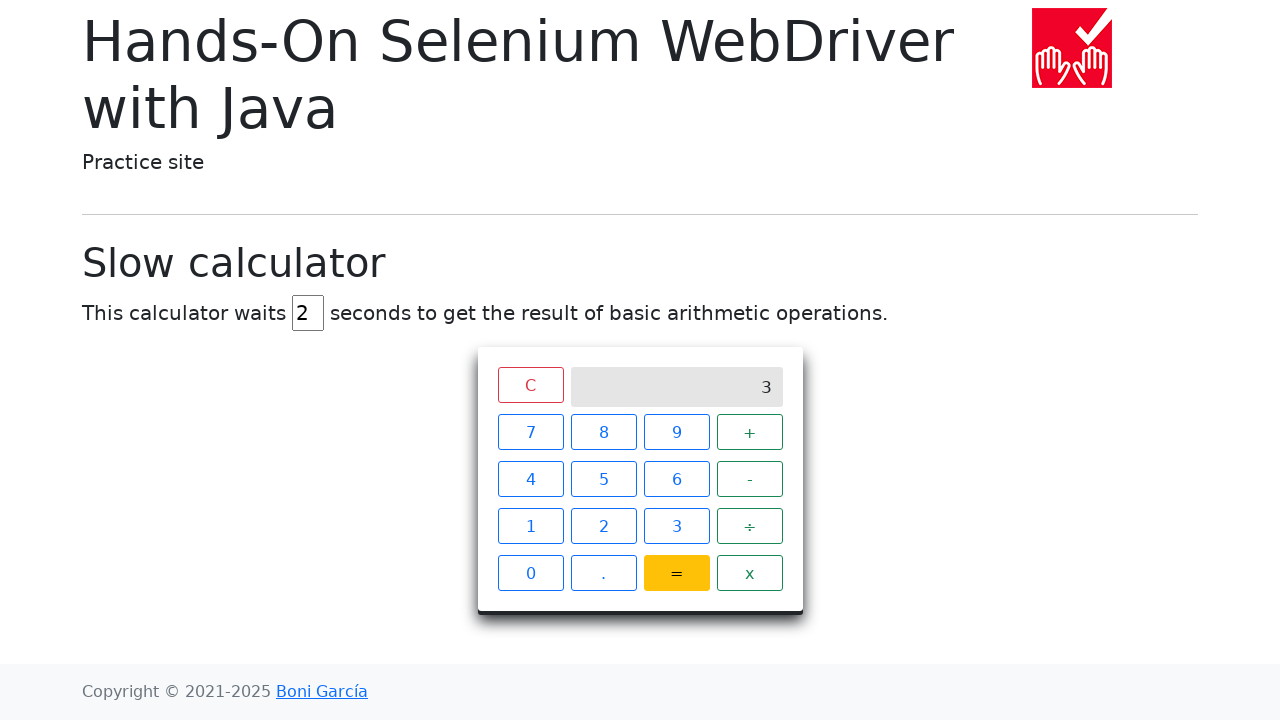

Verified calculation result equals 3
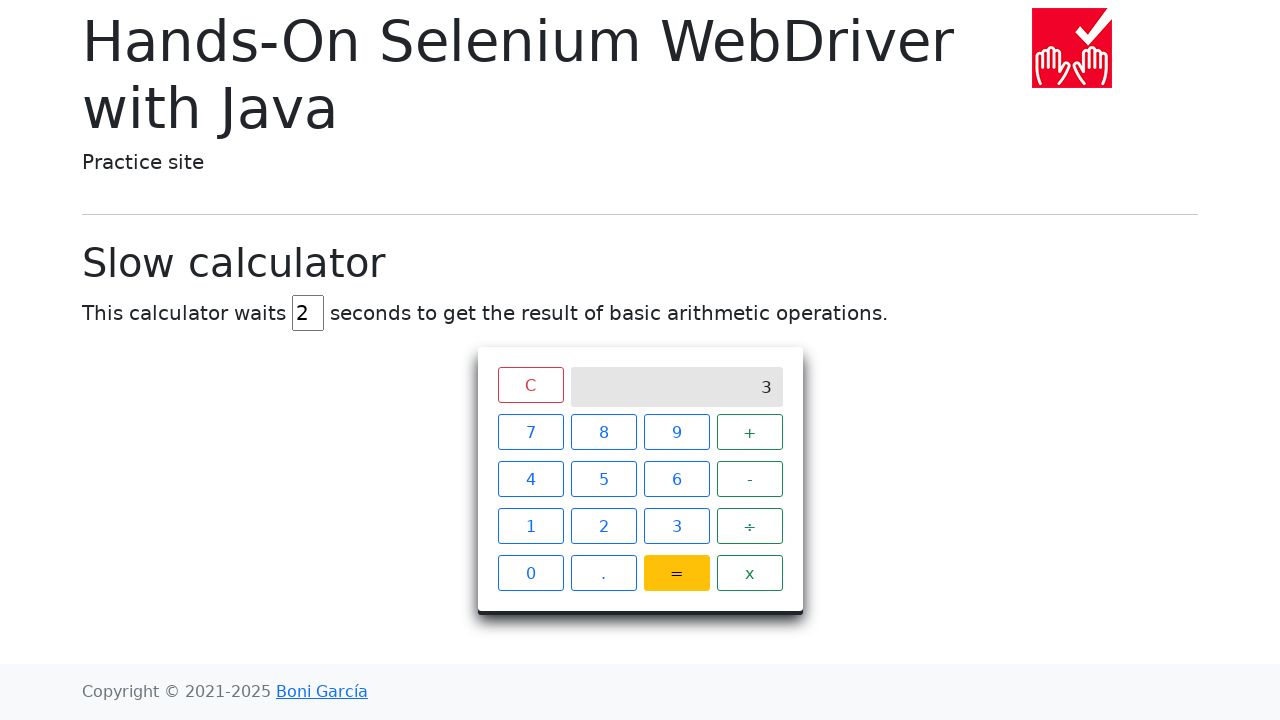

Clicked clear button to reset calculator display at (530, 385) on xpath=//div[@class='top']/span
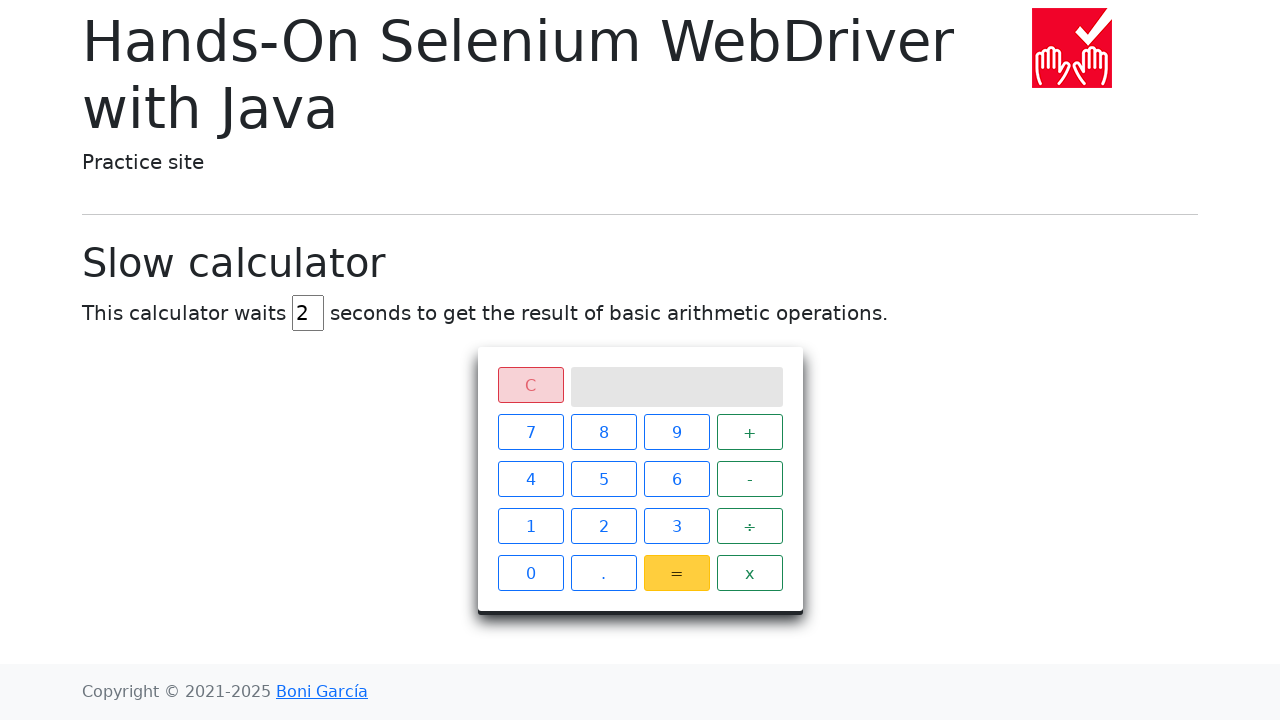

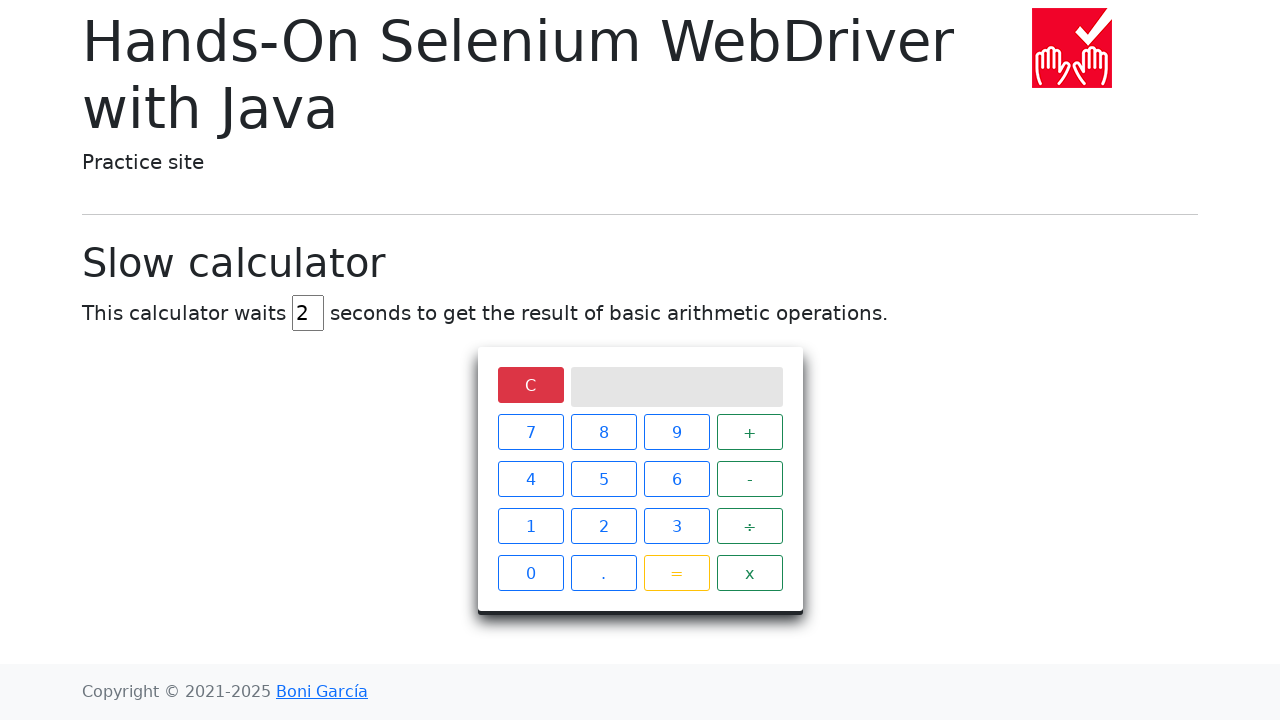